Tests a registration form by filling in first name, last name, and email fields in the first block, then submitting and verifying the success message.

Starting URL: http://suninjuly.github.io/registration1.html

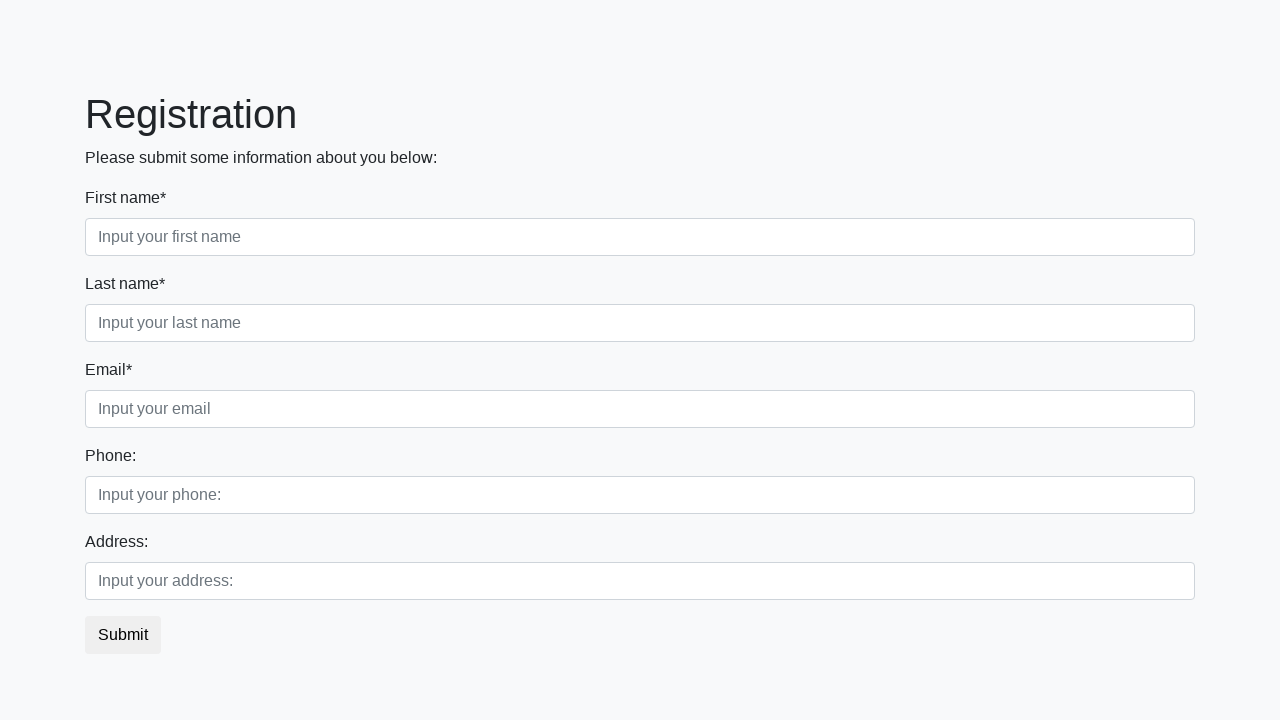

Filled first name field with 'Ivan' on .first_block .form-group.first_class input
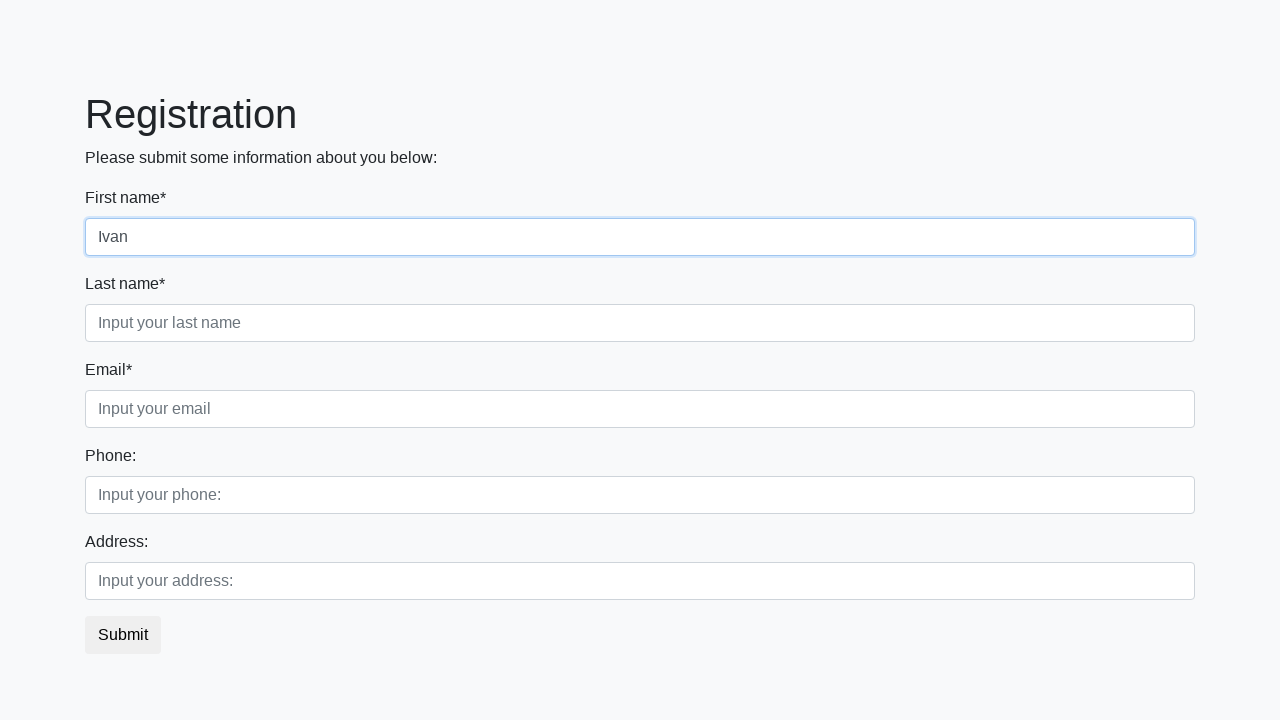

Filled last name field with 'Petrov' on .first_block .form-group.second_class input
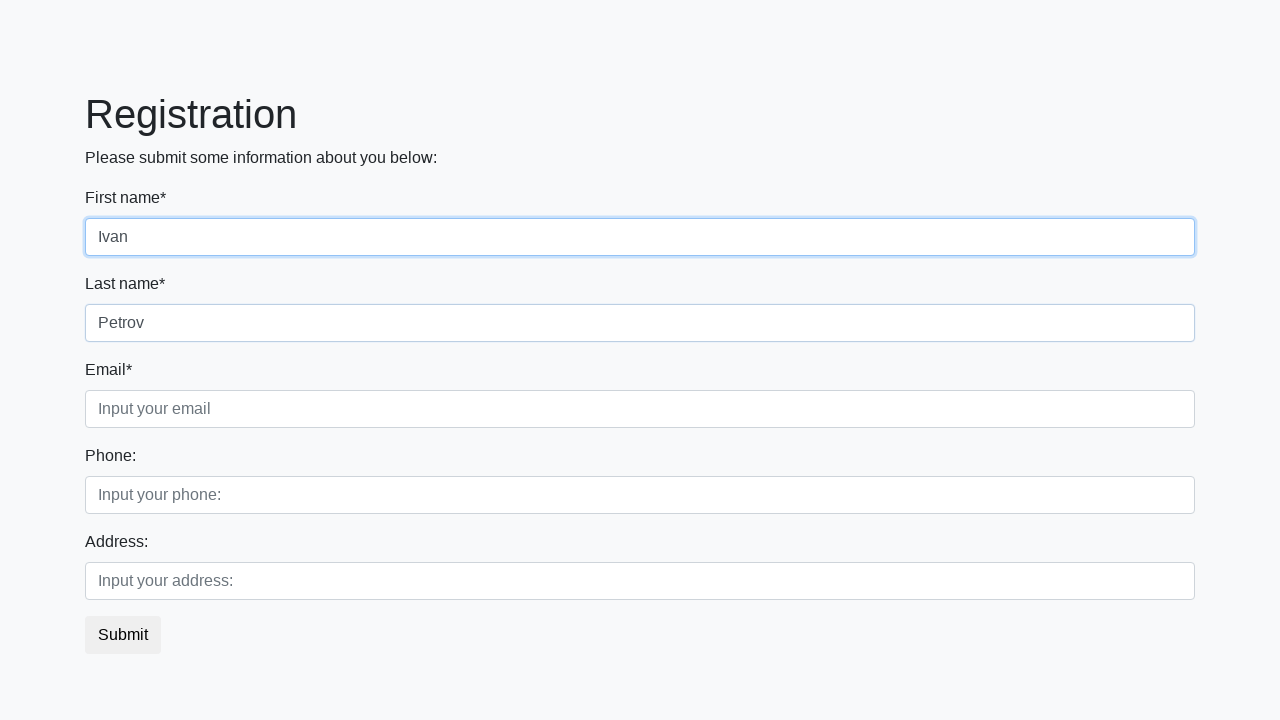

Filled email field with 'a@Smol.ensk' on .first_block .form-group.third_class input
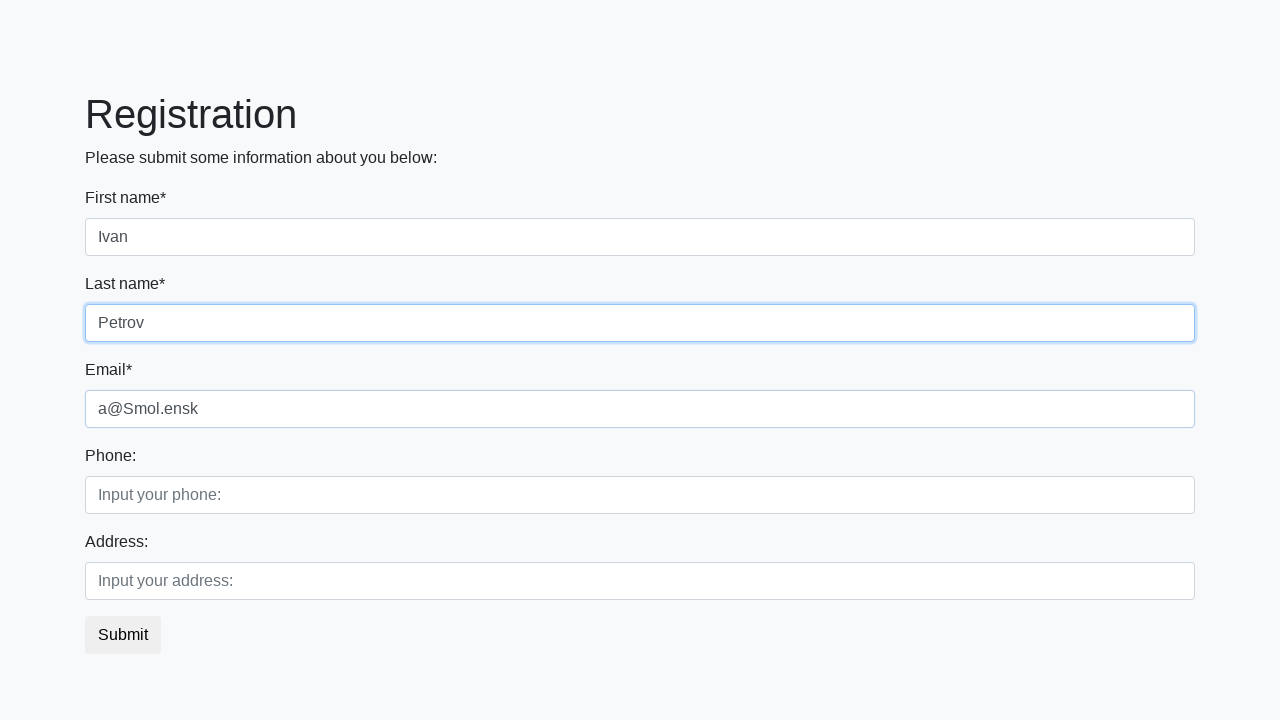

Clicked submit button at (123, 635) on button.btn
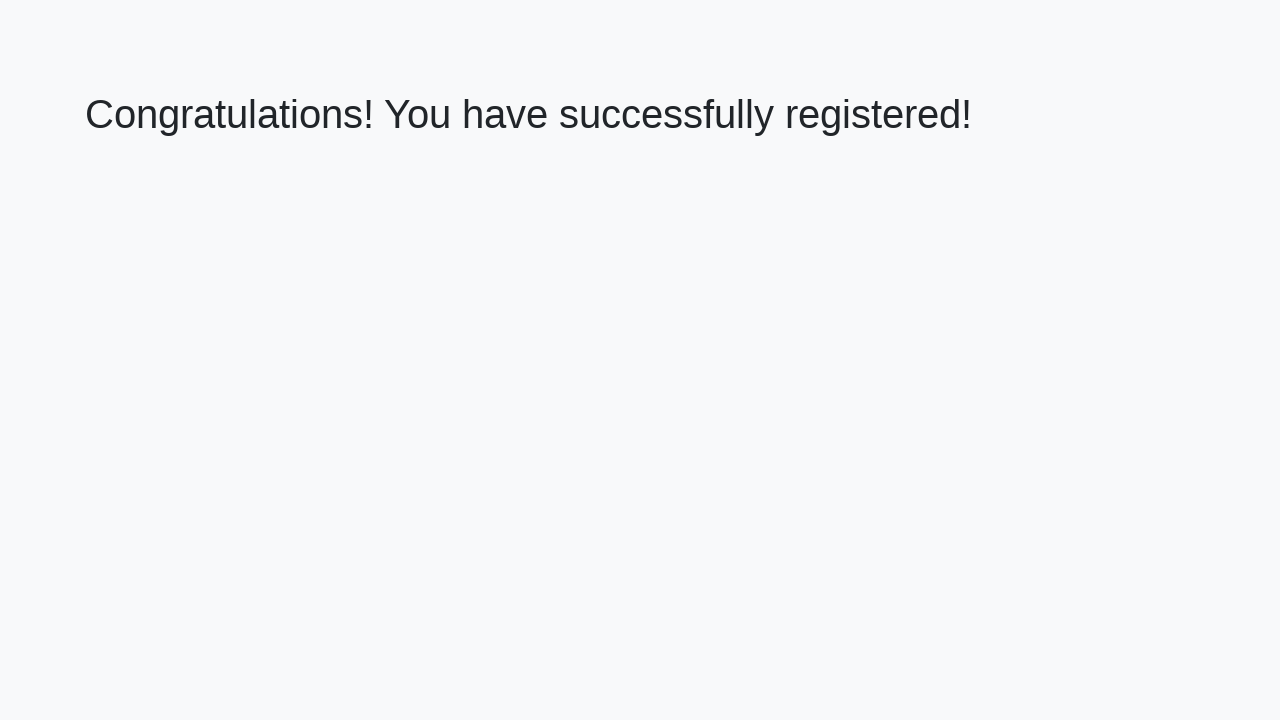

Success message heading loaded
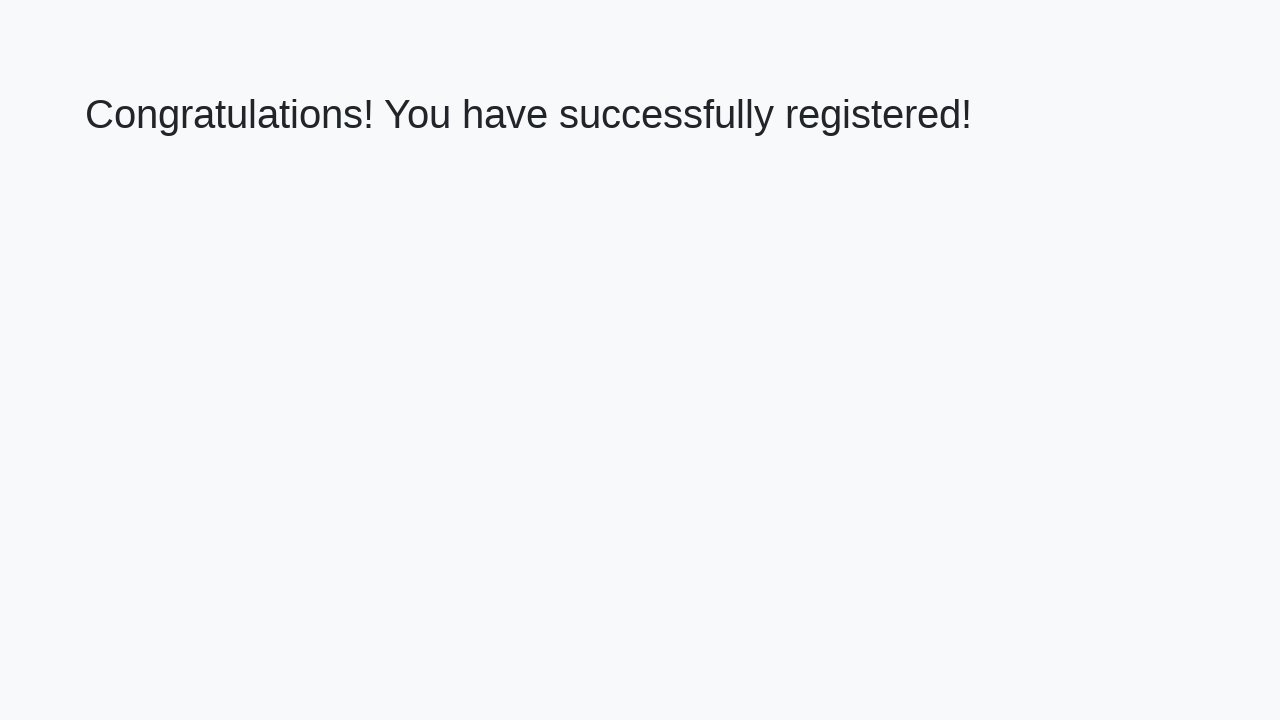

Retrieved success message text: 'Congratulations! You have successfully registered!'
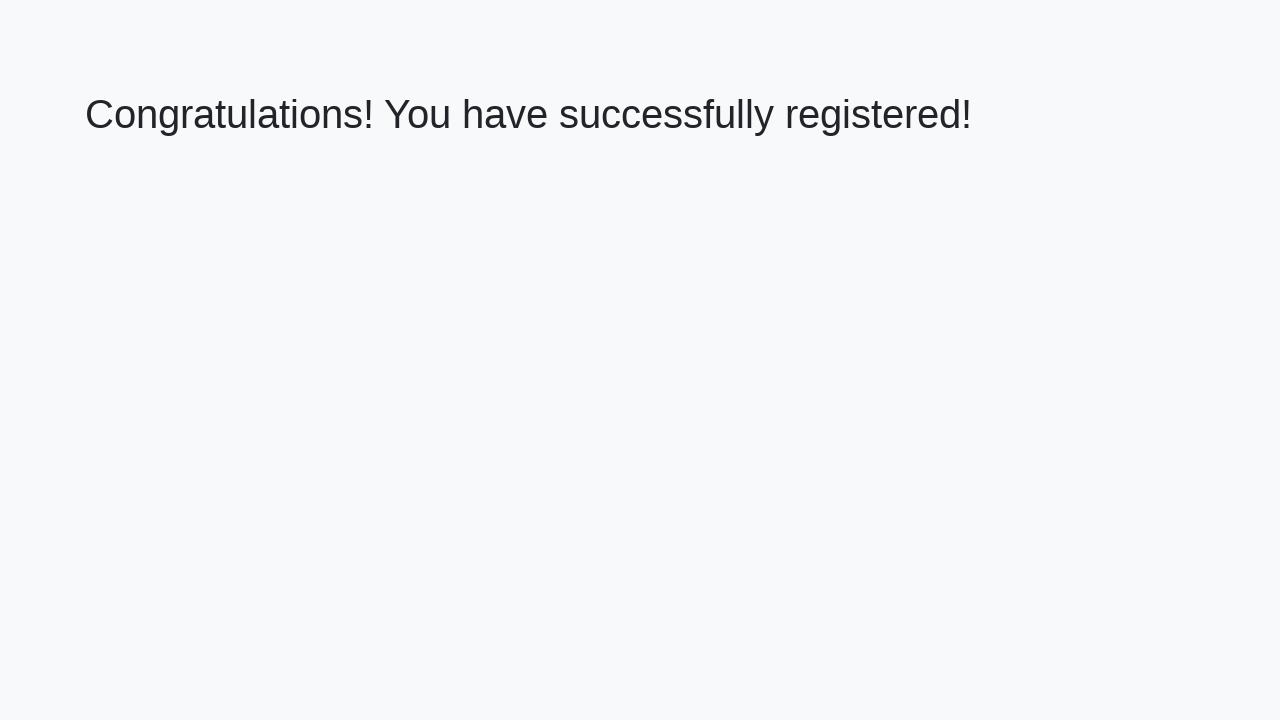

Verified success message matches expected text
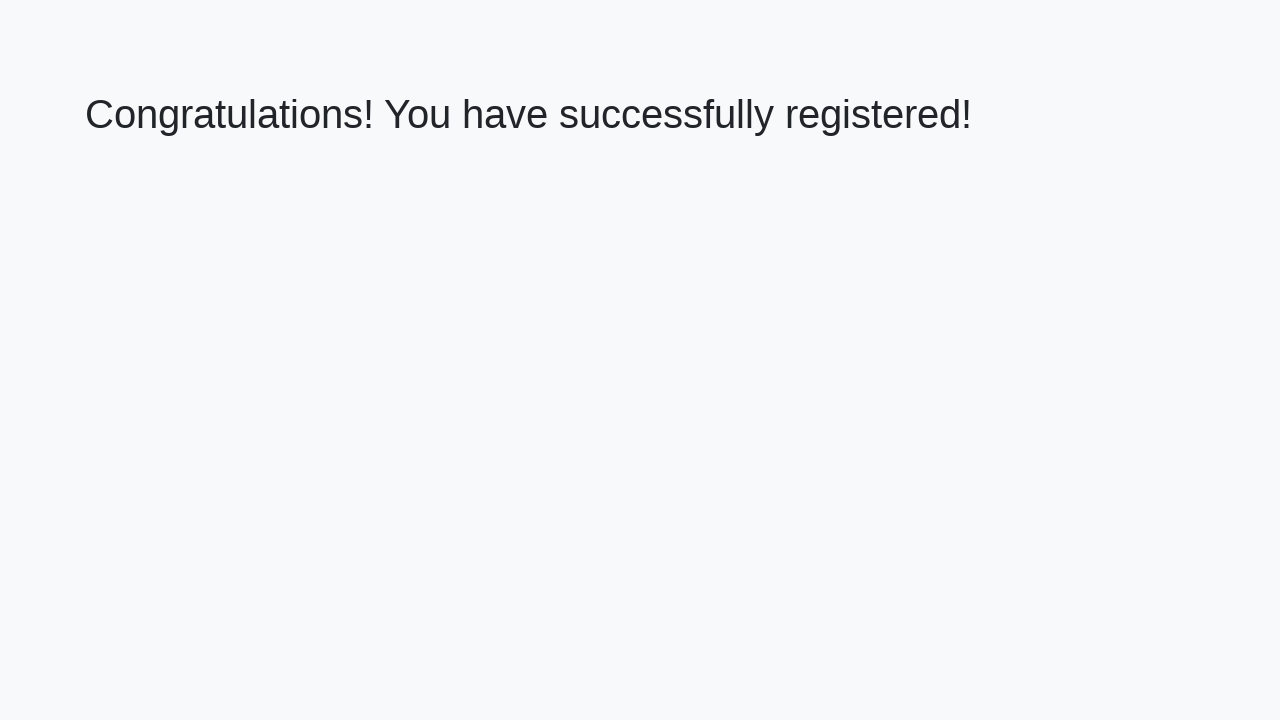

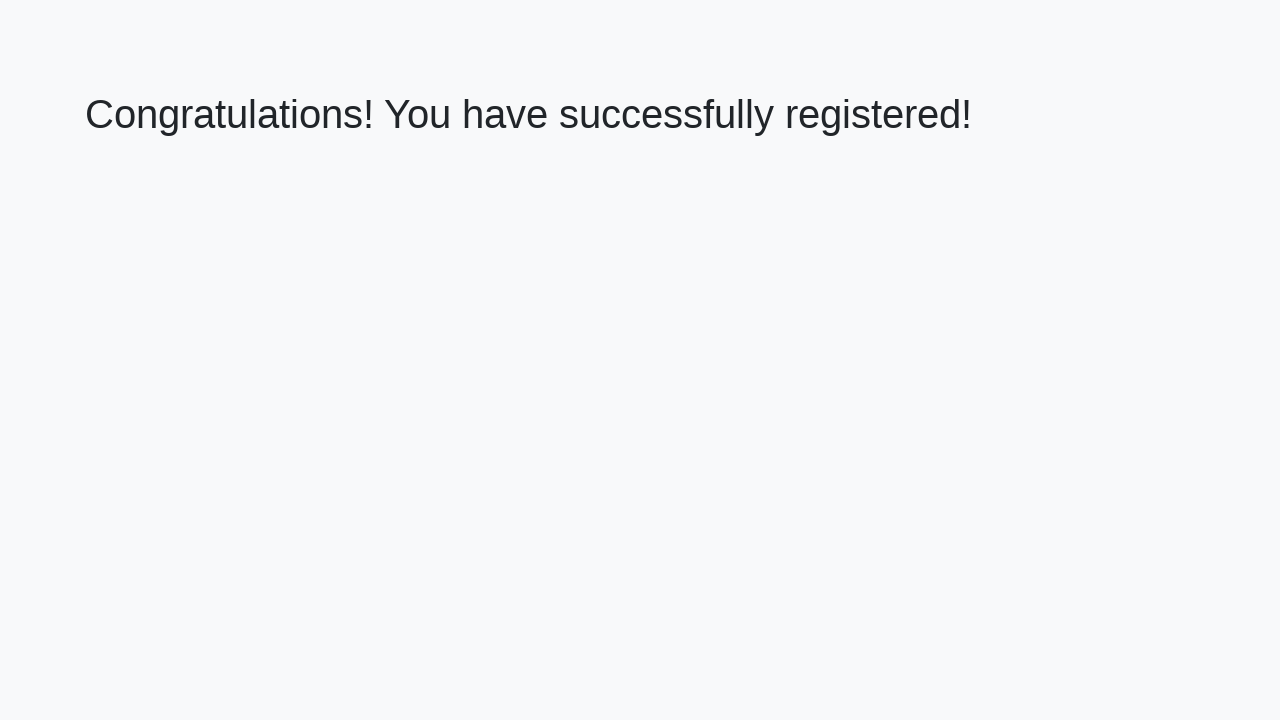